Tests alert popup handling by triggering JavaScript alerts and confirmations, accepting and dismissing them

Starting URL: https://rahulshettyacademy.com/AutomationPractice/

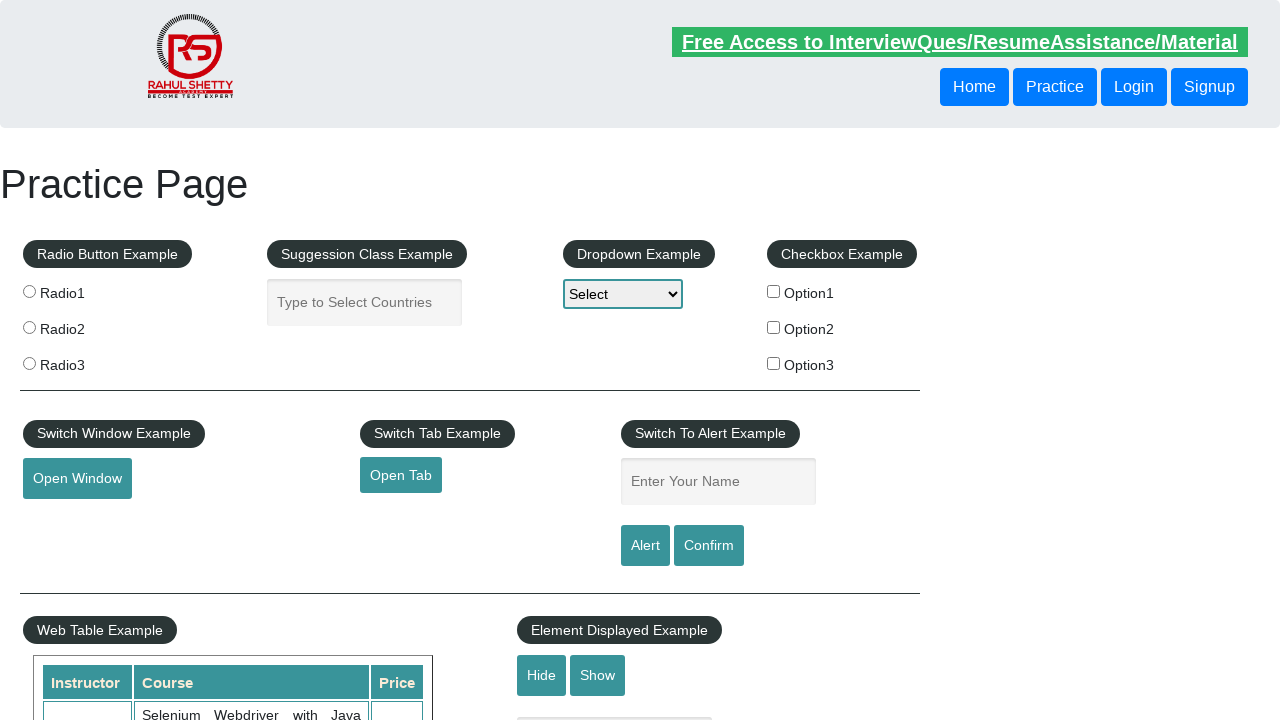

Entered 'Rahul' in the name text field on #name
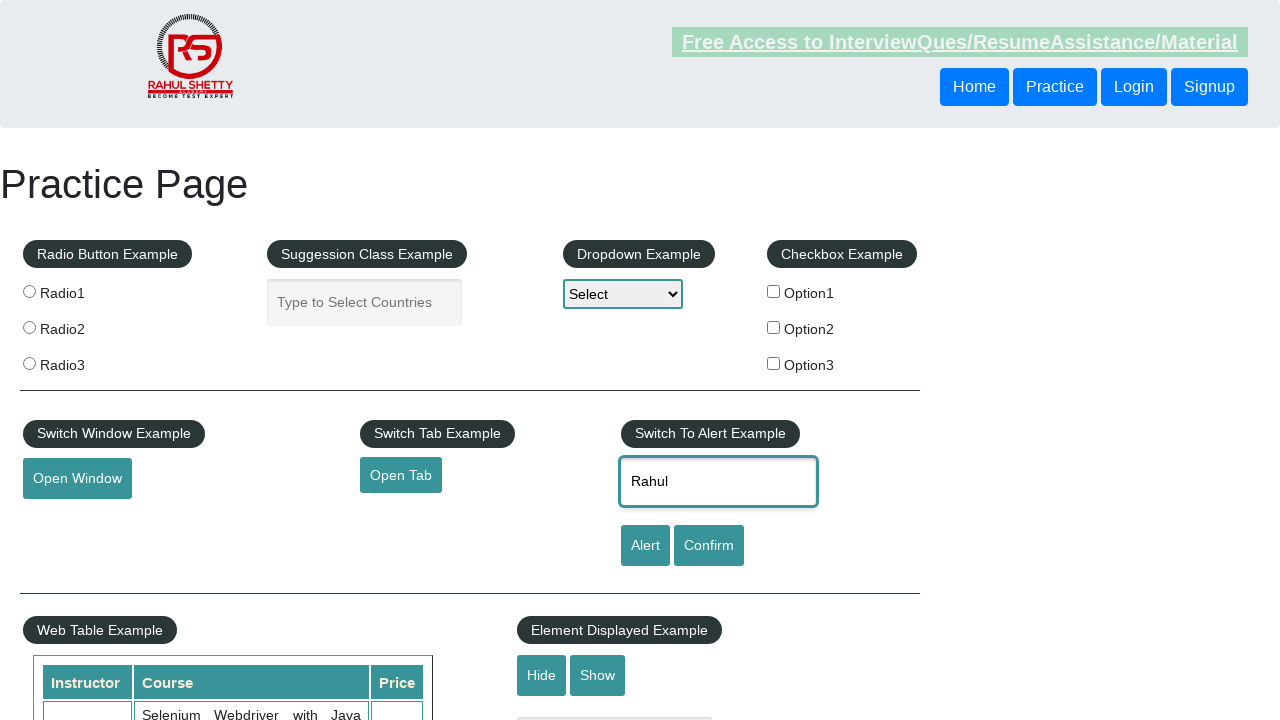

Clicked alert button to trigger JavaScript alert at (645, 546) on [id='alertbtn']
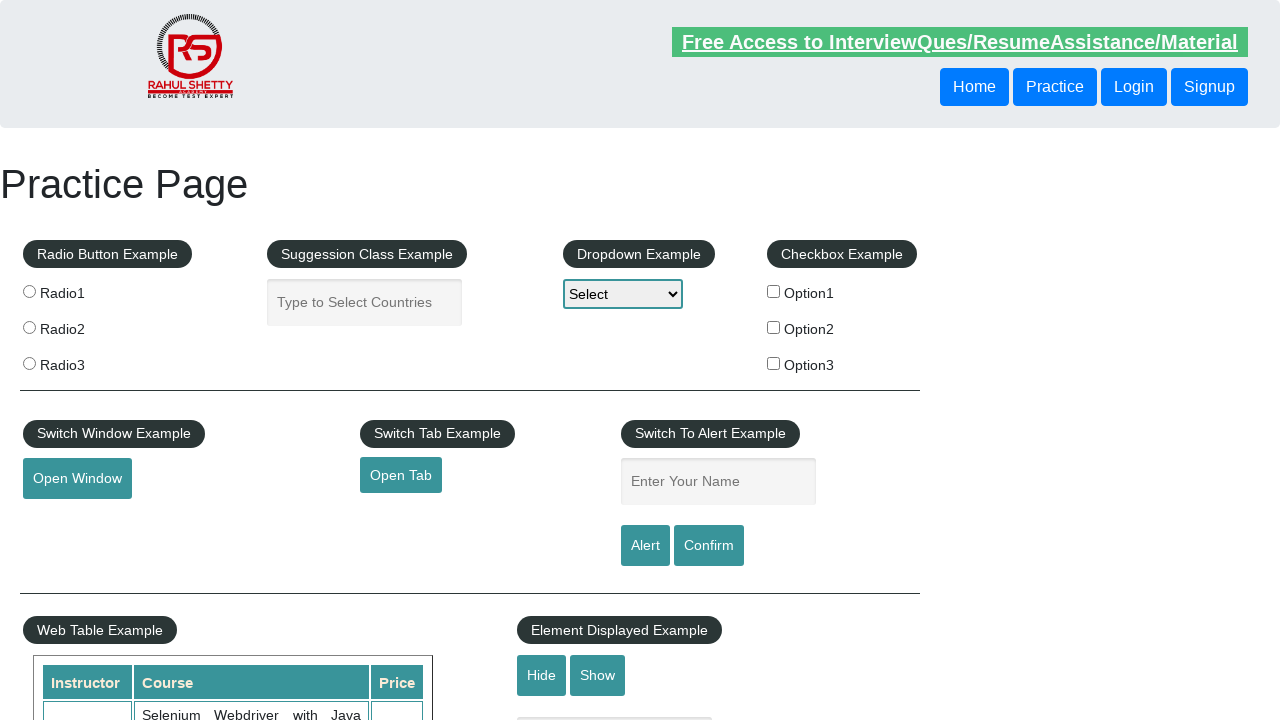

Set up dialog handler to accept alerts
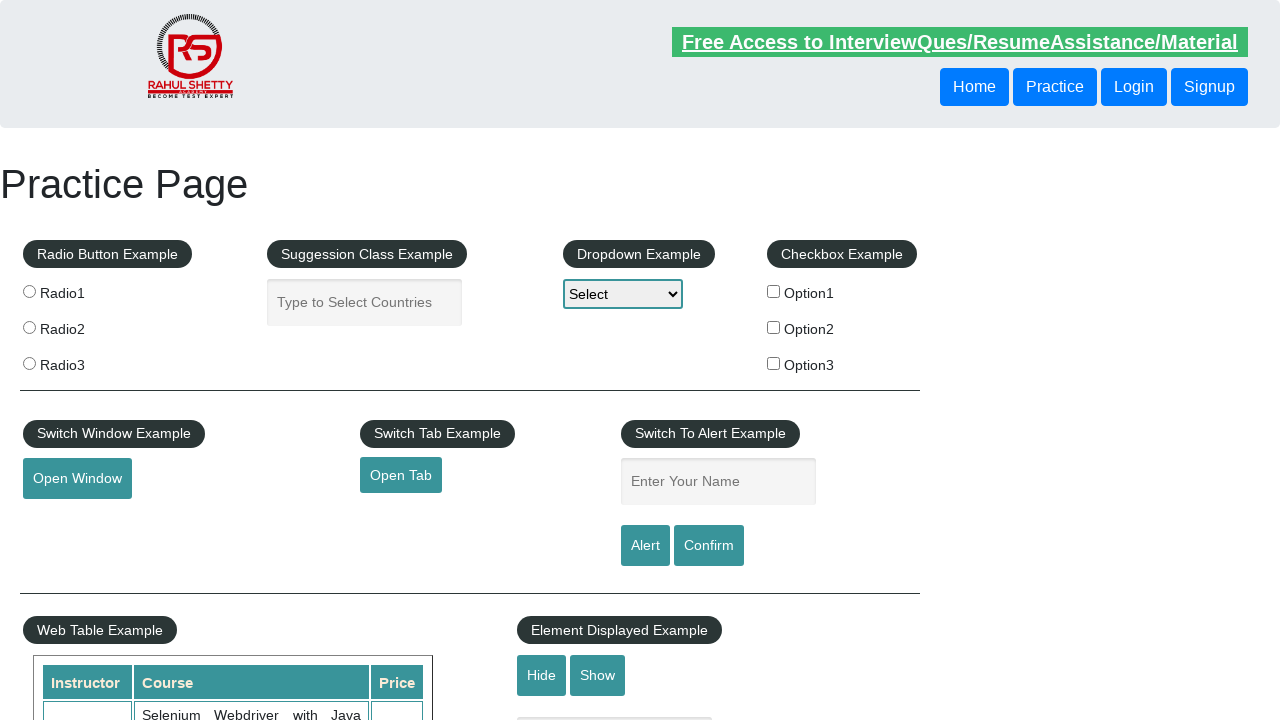

Clicked confirm button to trigger confirmation dialog at (709, 546) on #confirmbtn
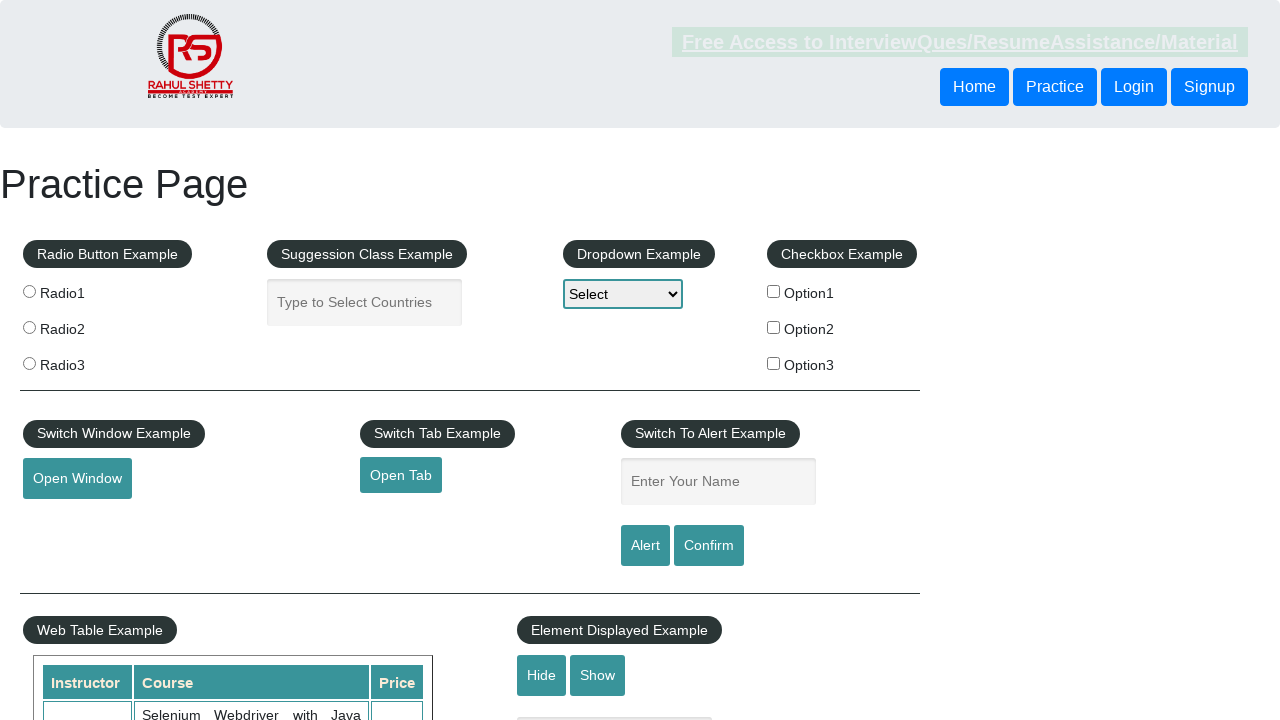

Set up dialog handler to dismiss confirmation dialogs
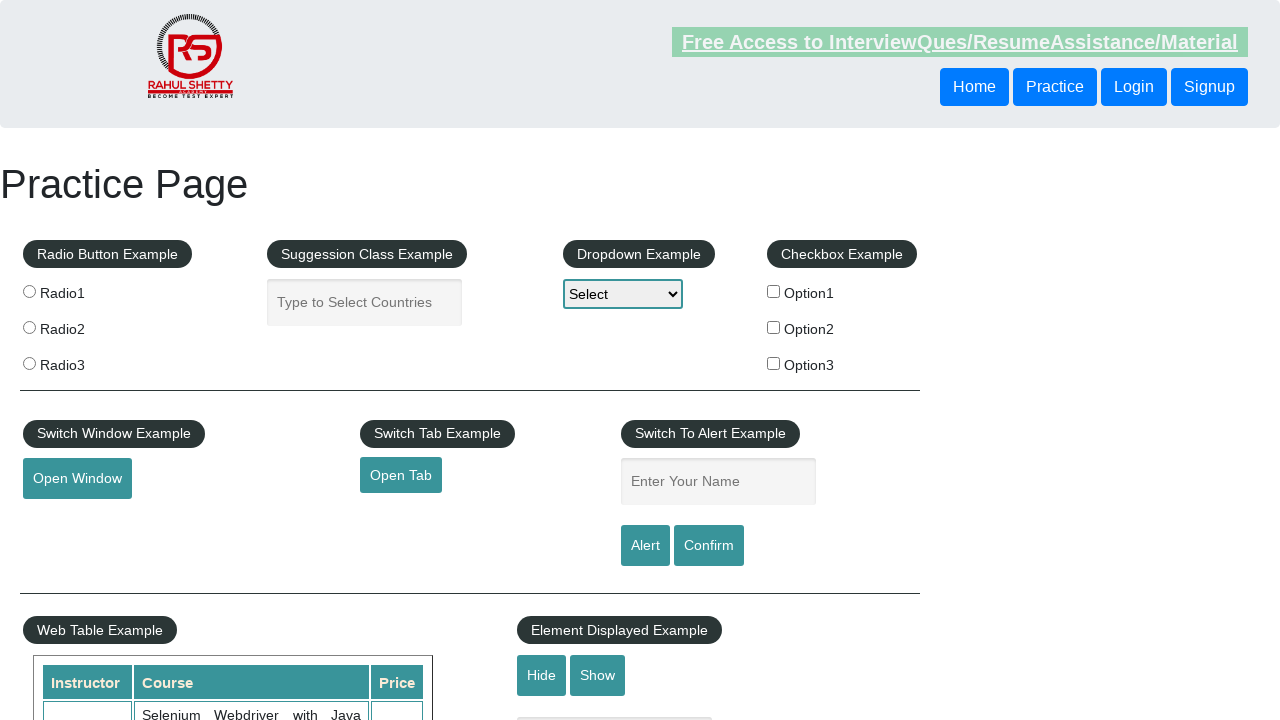

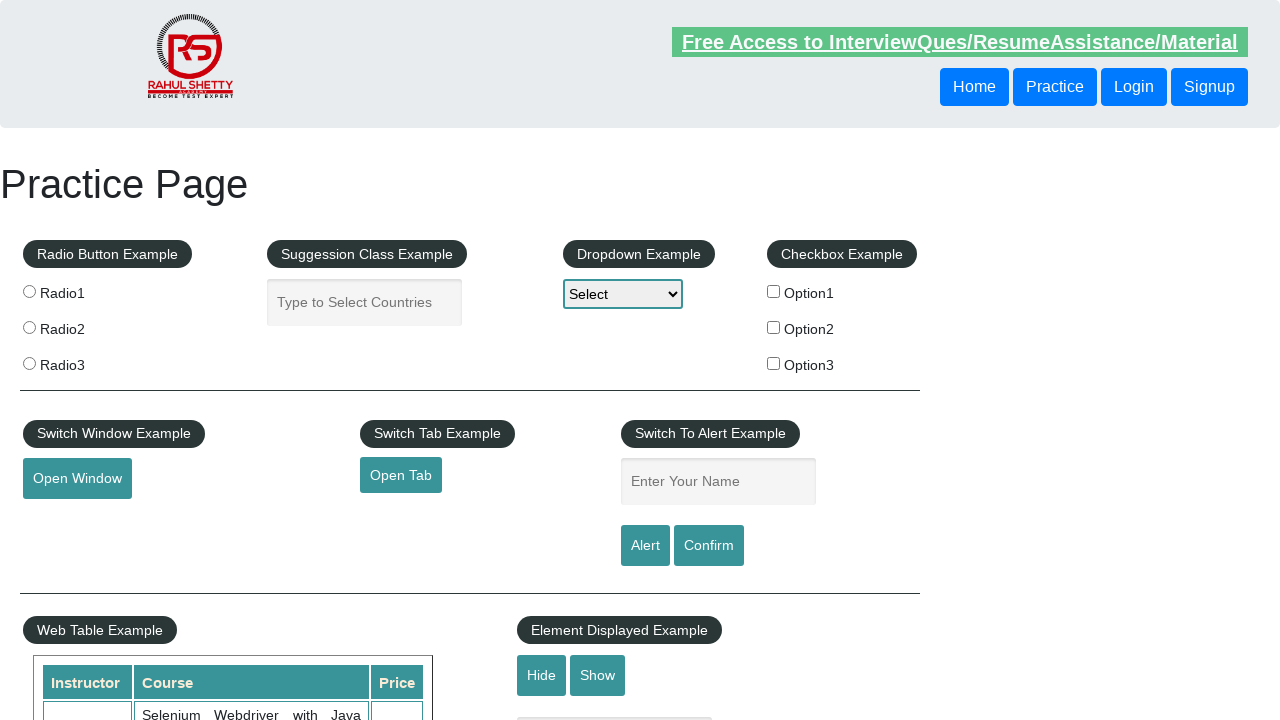